Tests accepting a JavaScript alert by clicking the alert button, accepting the dialog, and verifying the result message.

Starting URL: https://the-internet.herokuapp.com/javascript_alerts

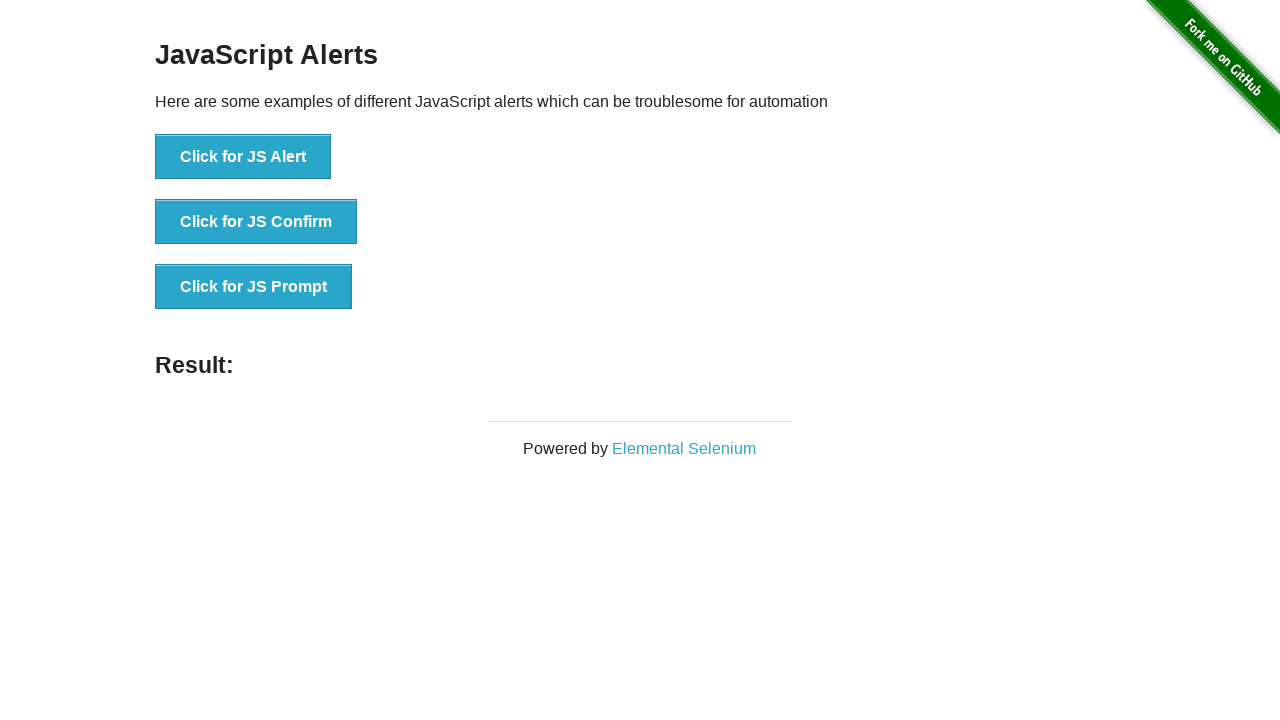

Clicked the 'Click for JS Alert' button at (243, 157) on xpath=//button[text()='Click for JS Alert']
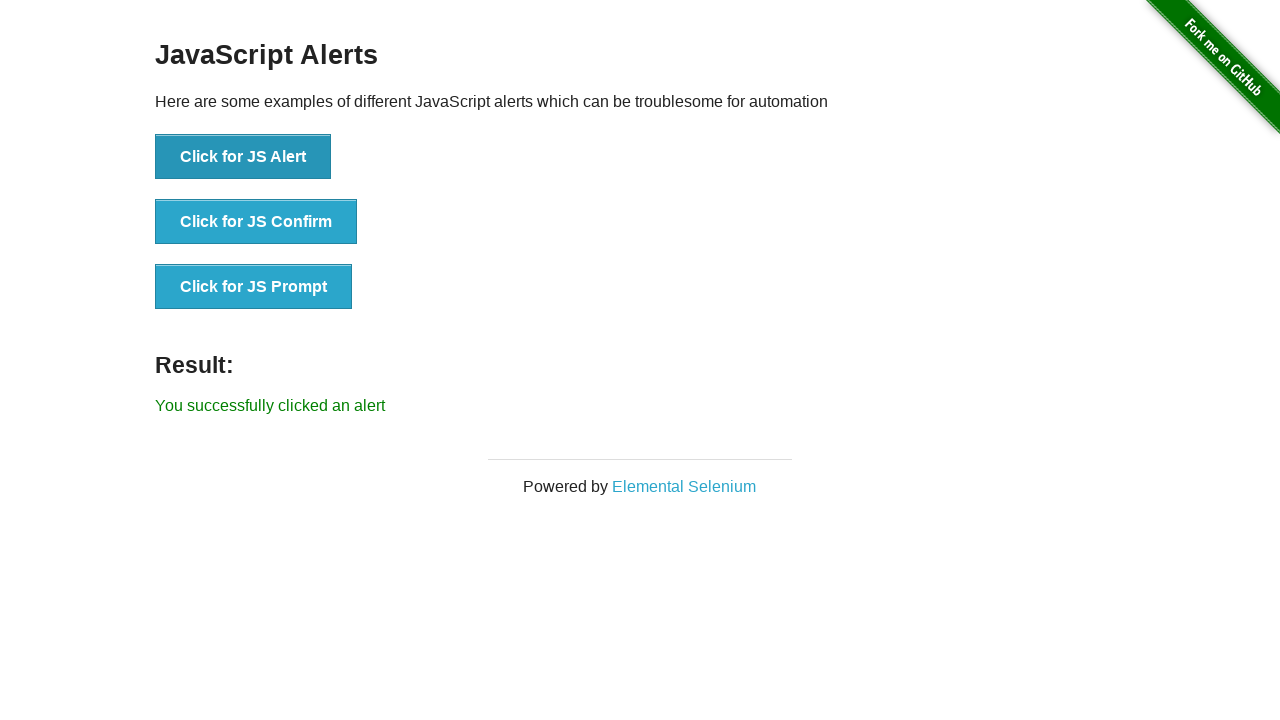

Set up dialog handler to accept alerts
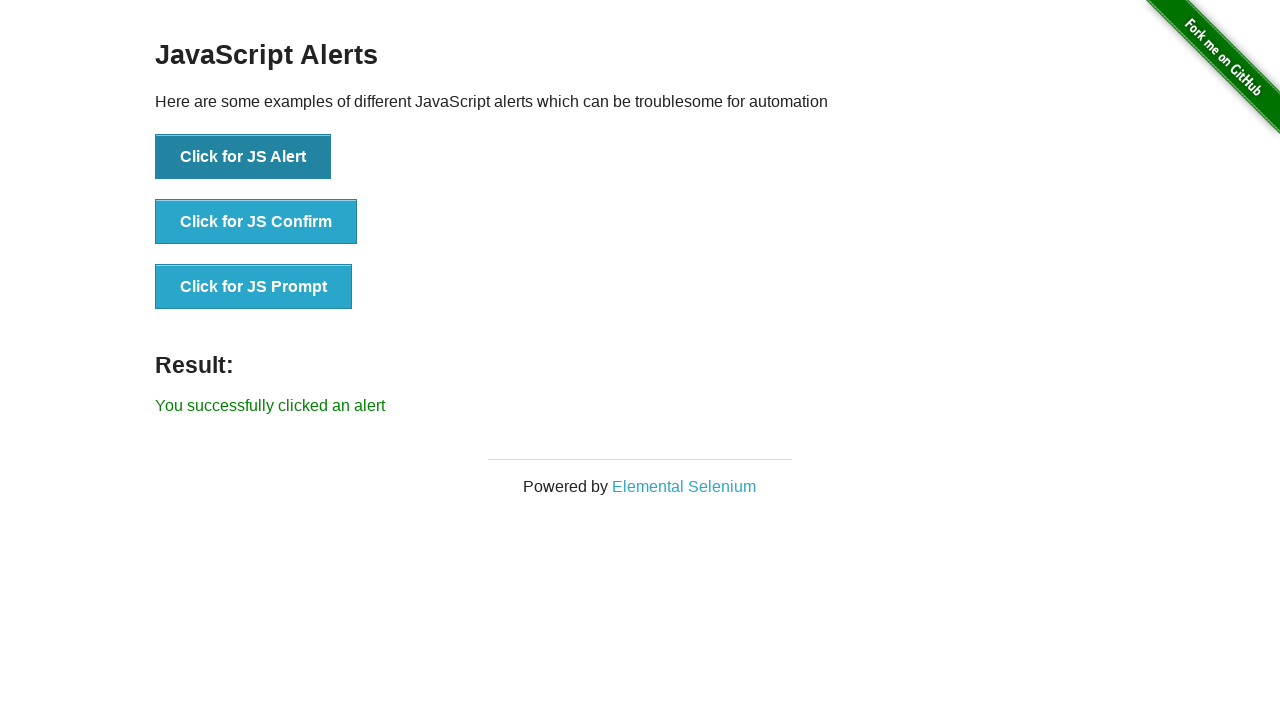

Waited for result element to appear
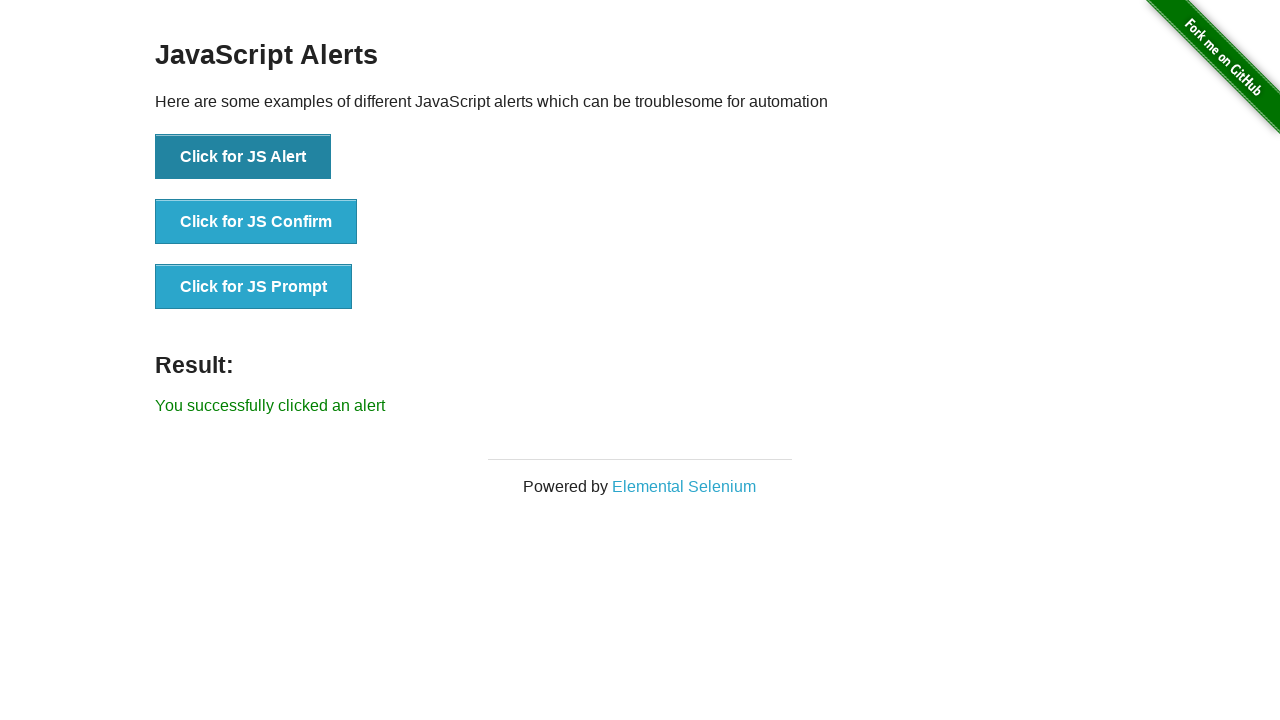

Retrieved result text from element
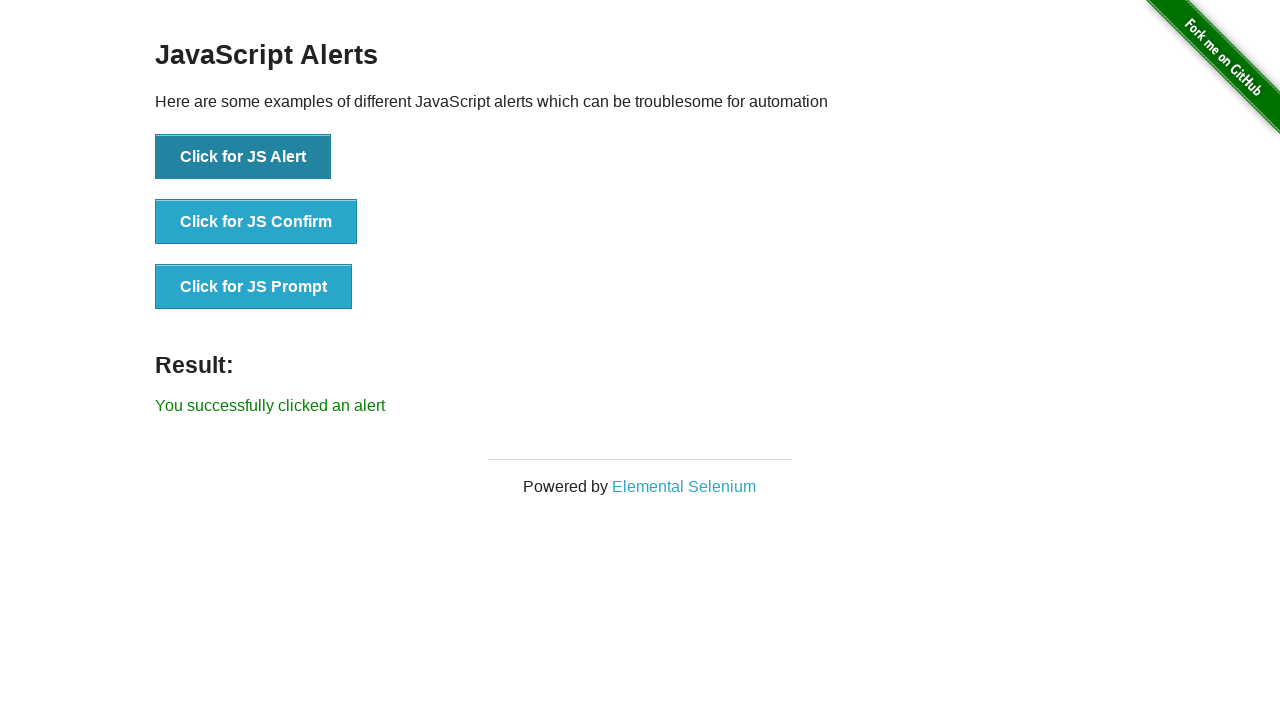

Verified result text matches expected message 'You successfully clicked an alert'
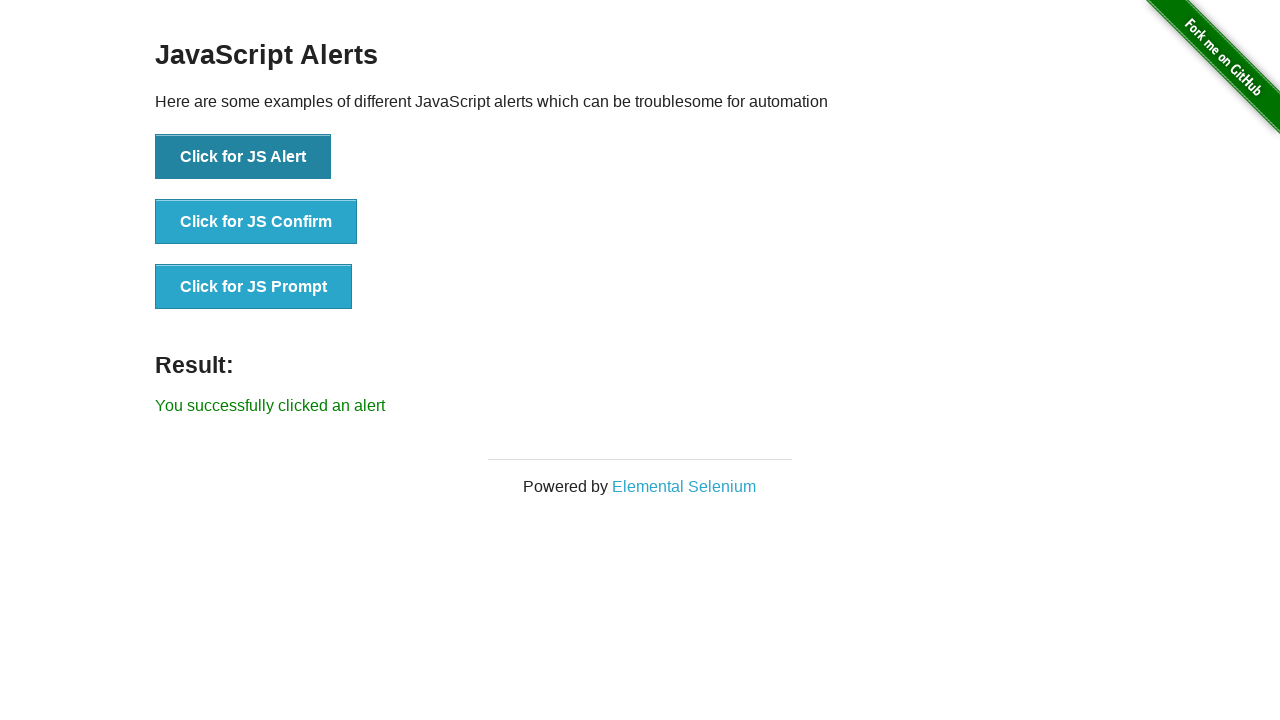

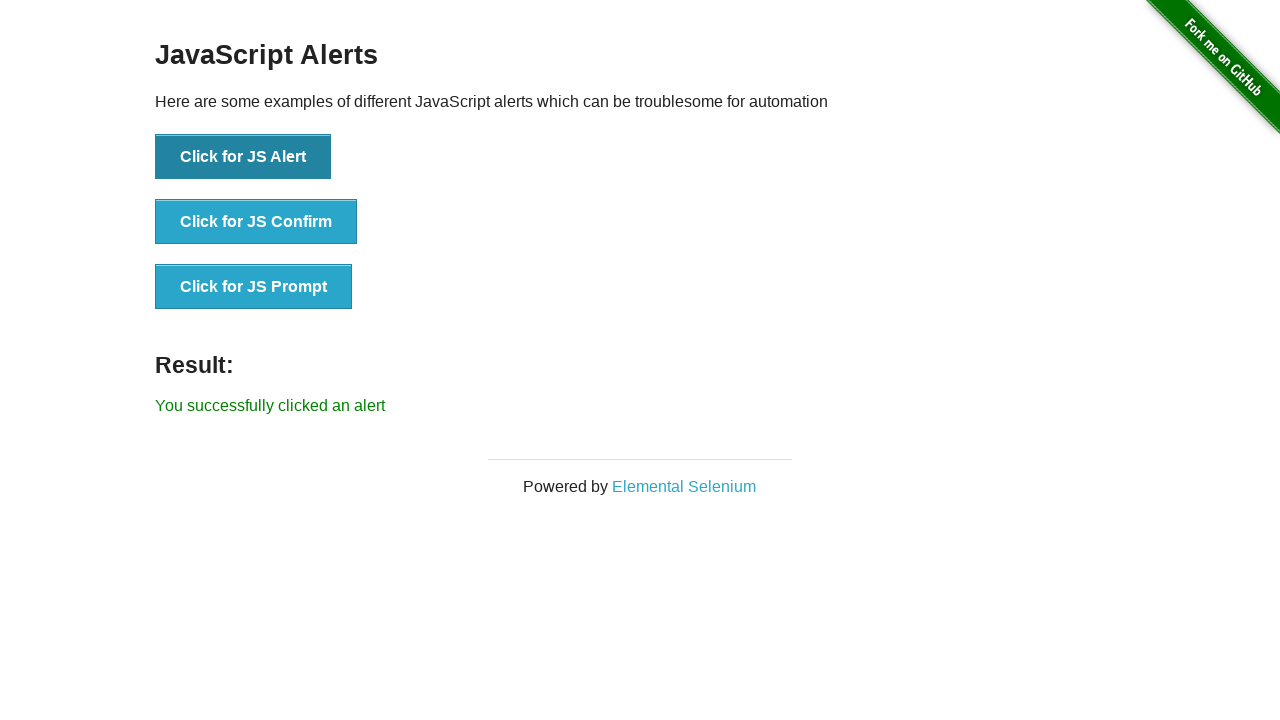